Tests interaction with W3Schools TryIt editor by switching to the result iframe, clicking a button that displays date and time, then switching back to the main content and clicking the theme change button.

Starting URL: https://www.w3schools.com/js/tryit.asp?filename=tryjs_myfirst

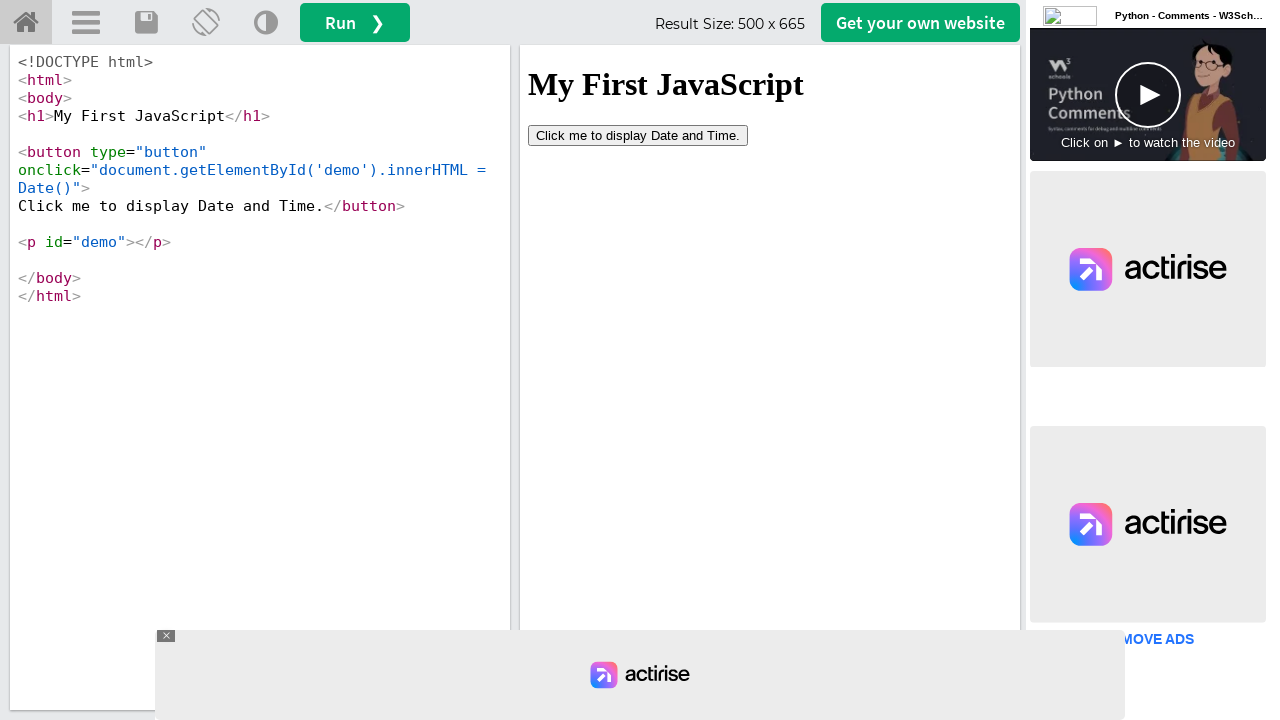

Set viewport size to 1920x1080
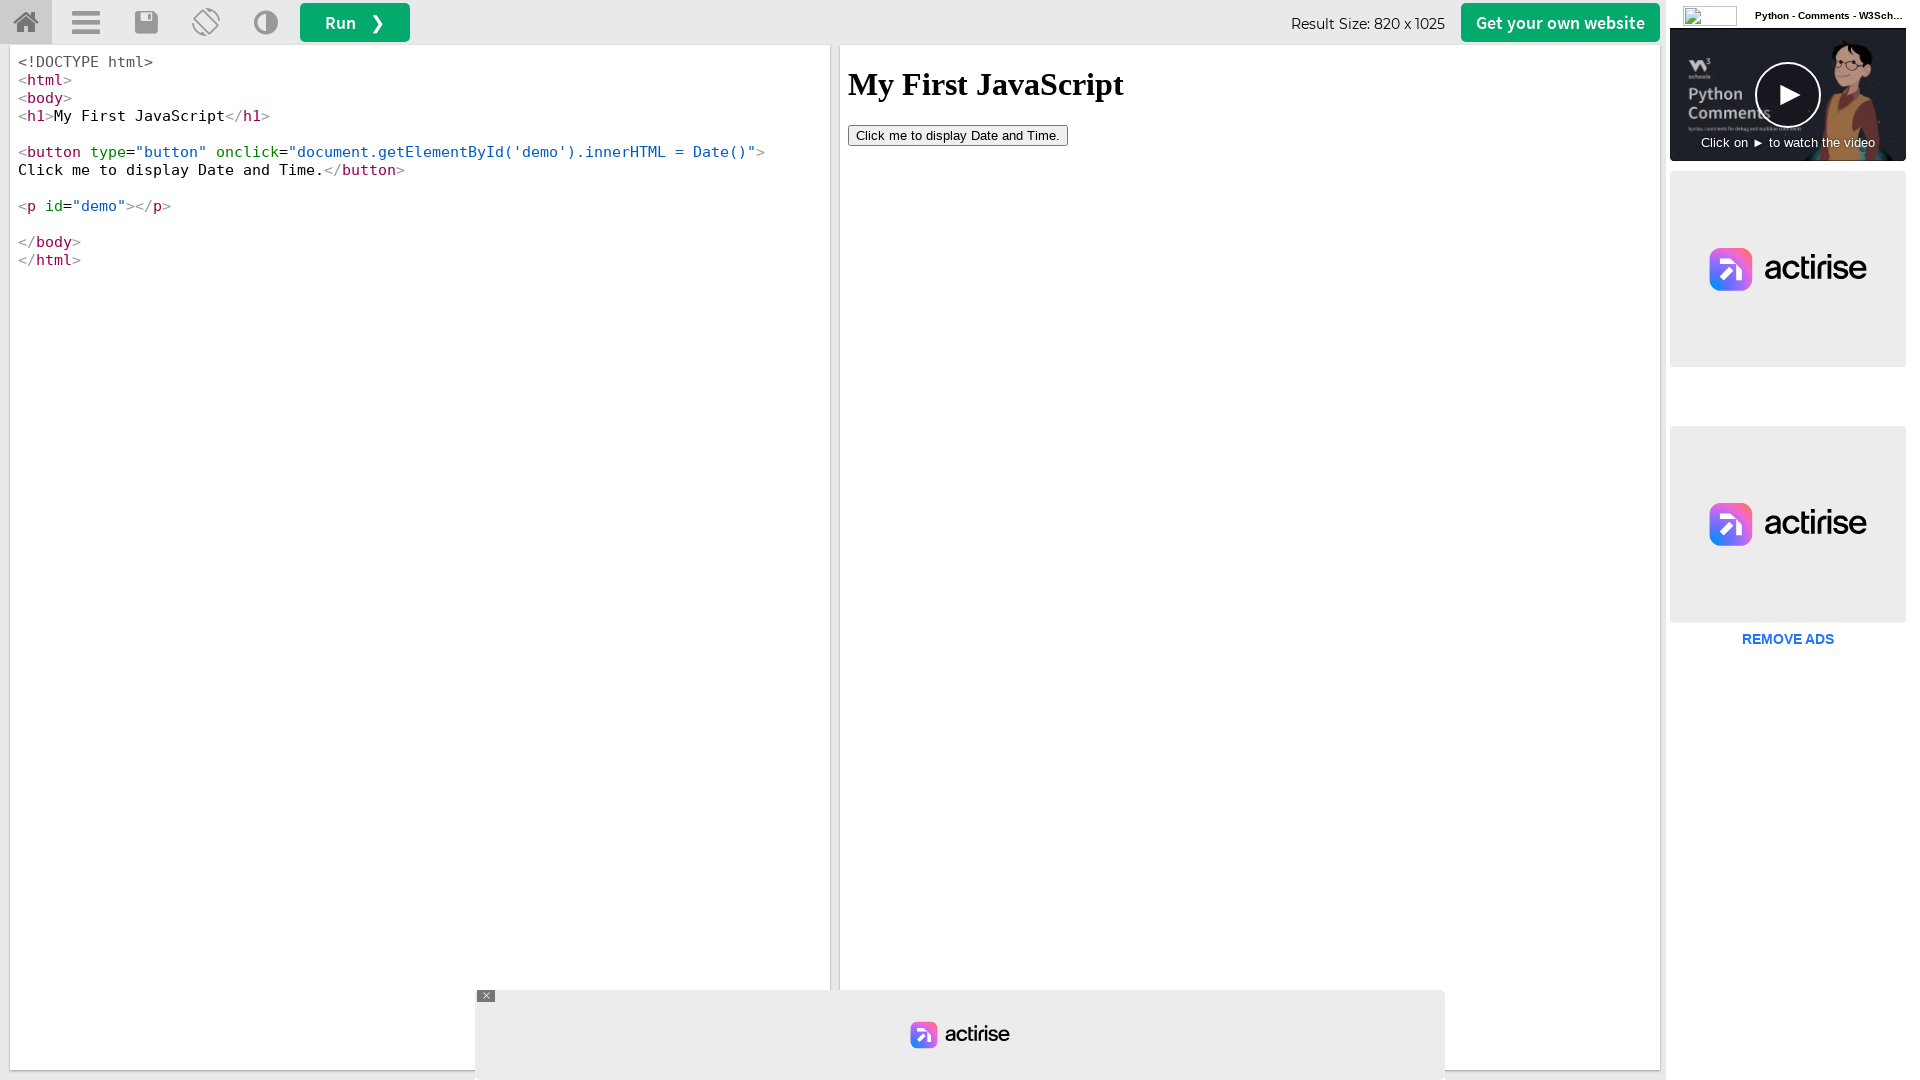

Waited 2 seconds for page to load
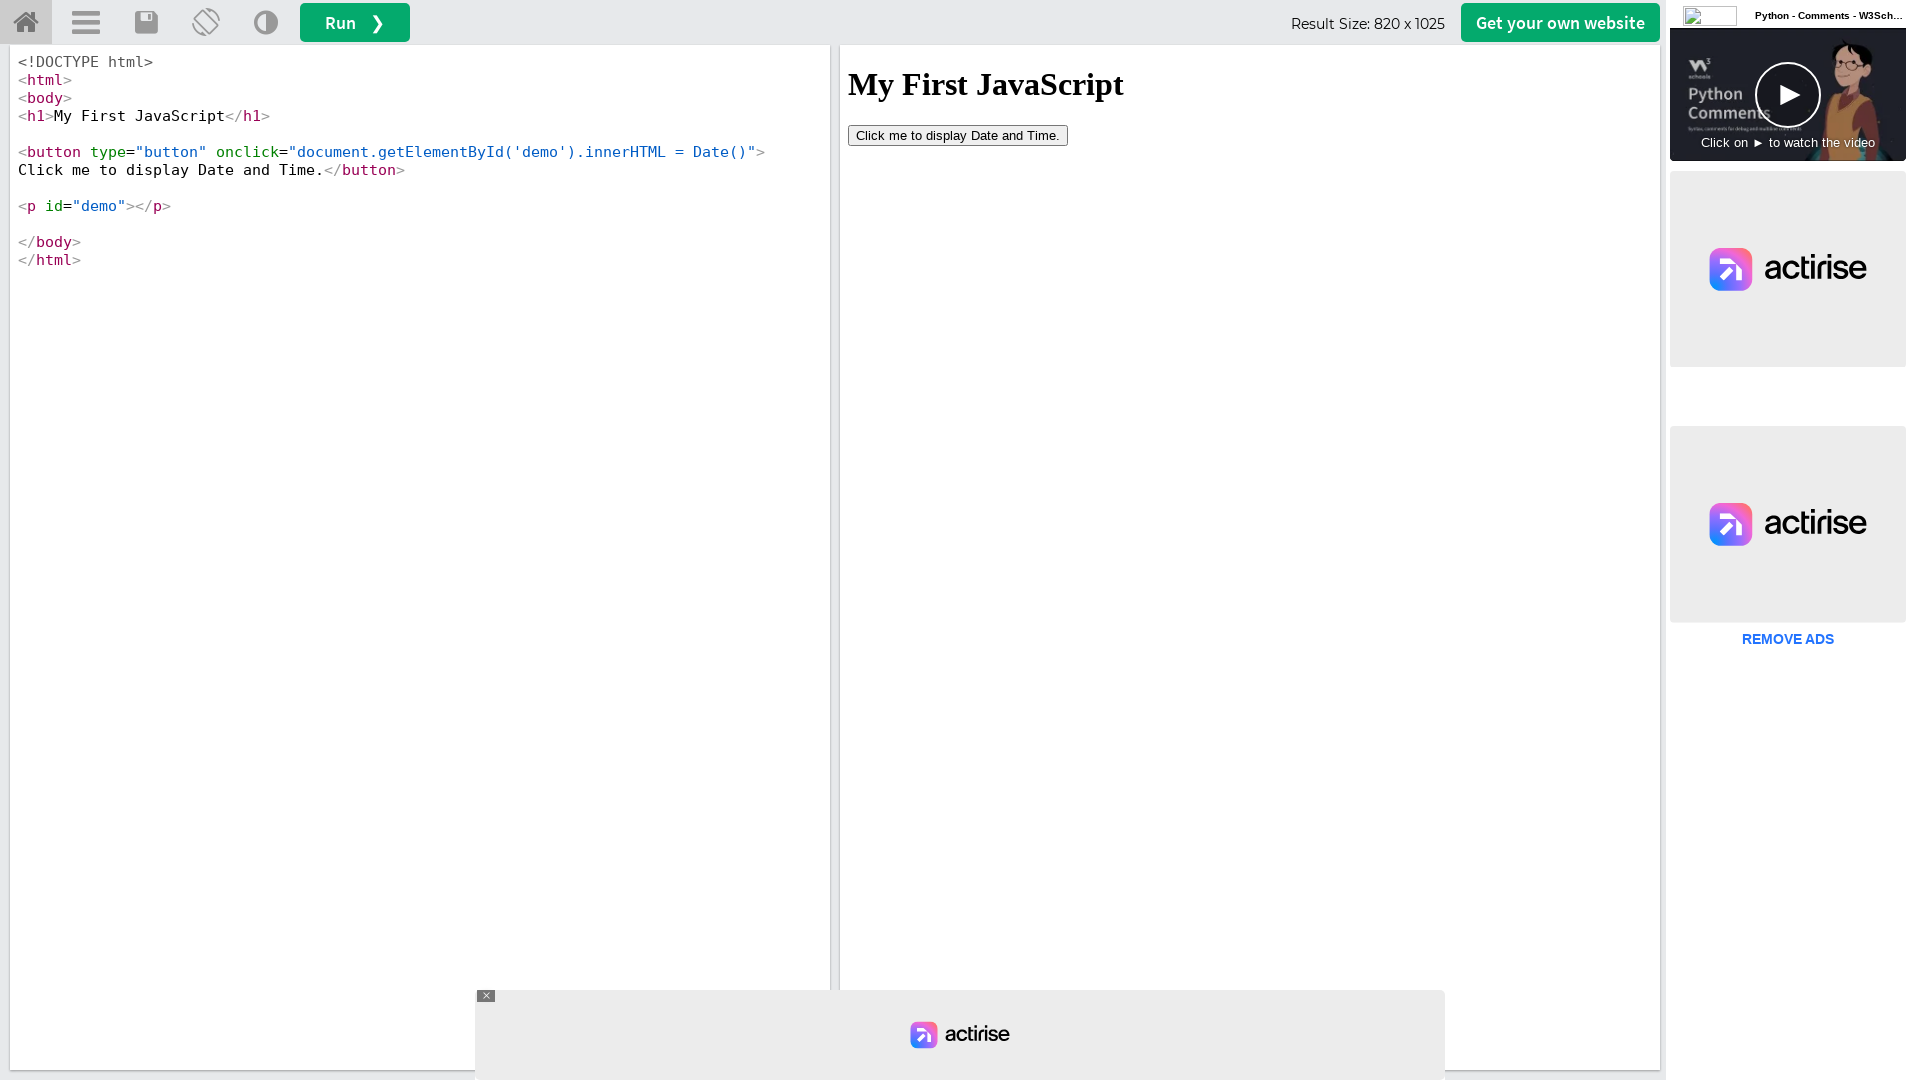

Located the result iframe (#iframeResult)
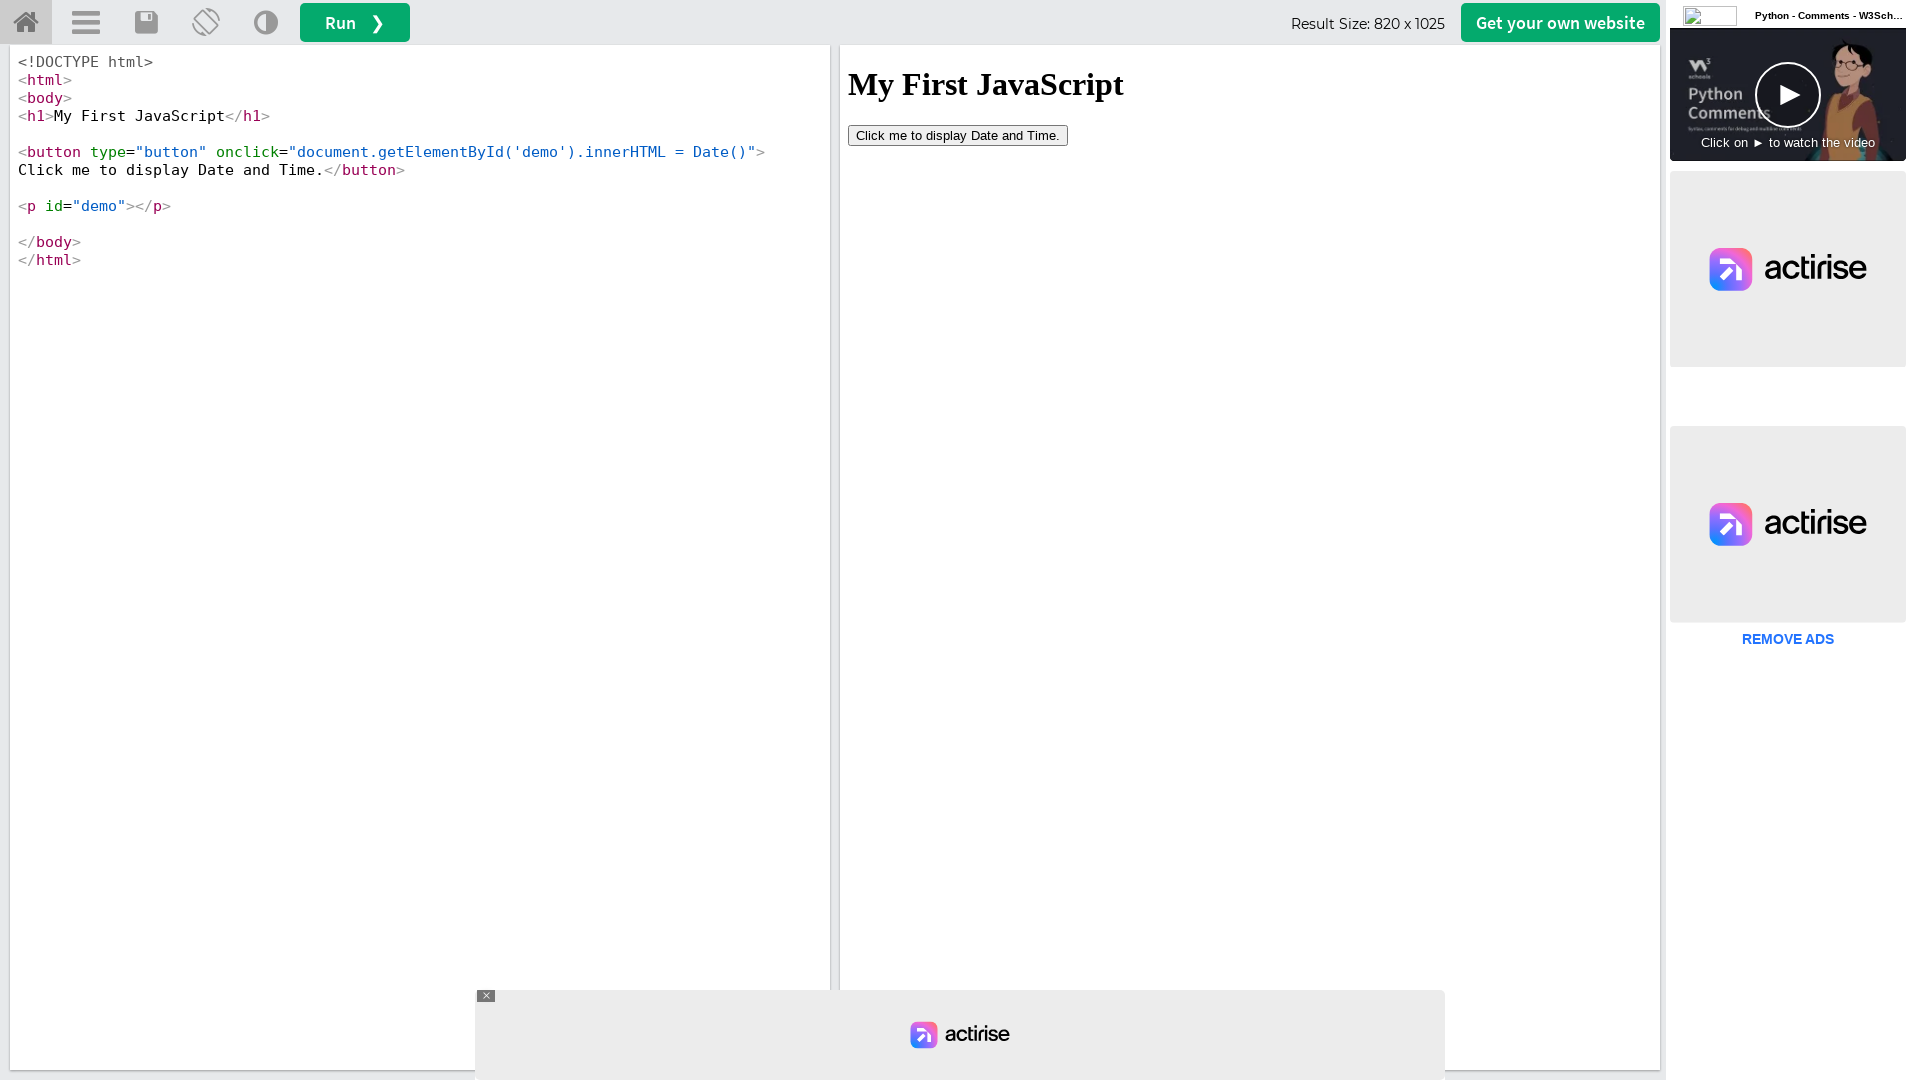

Clicked 'Click me to display Date and Time' button in iframe at (958, 135) on #iframeResult >> internal:control=enter-frame >> xpath=//button[contains(text(),
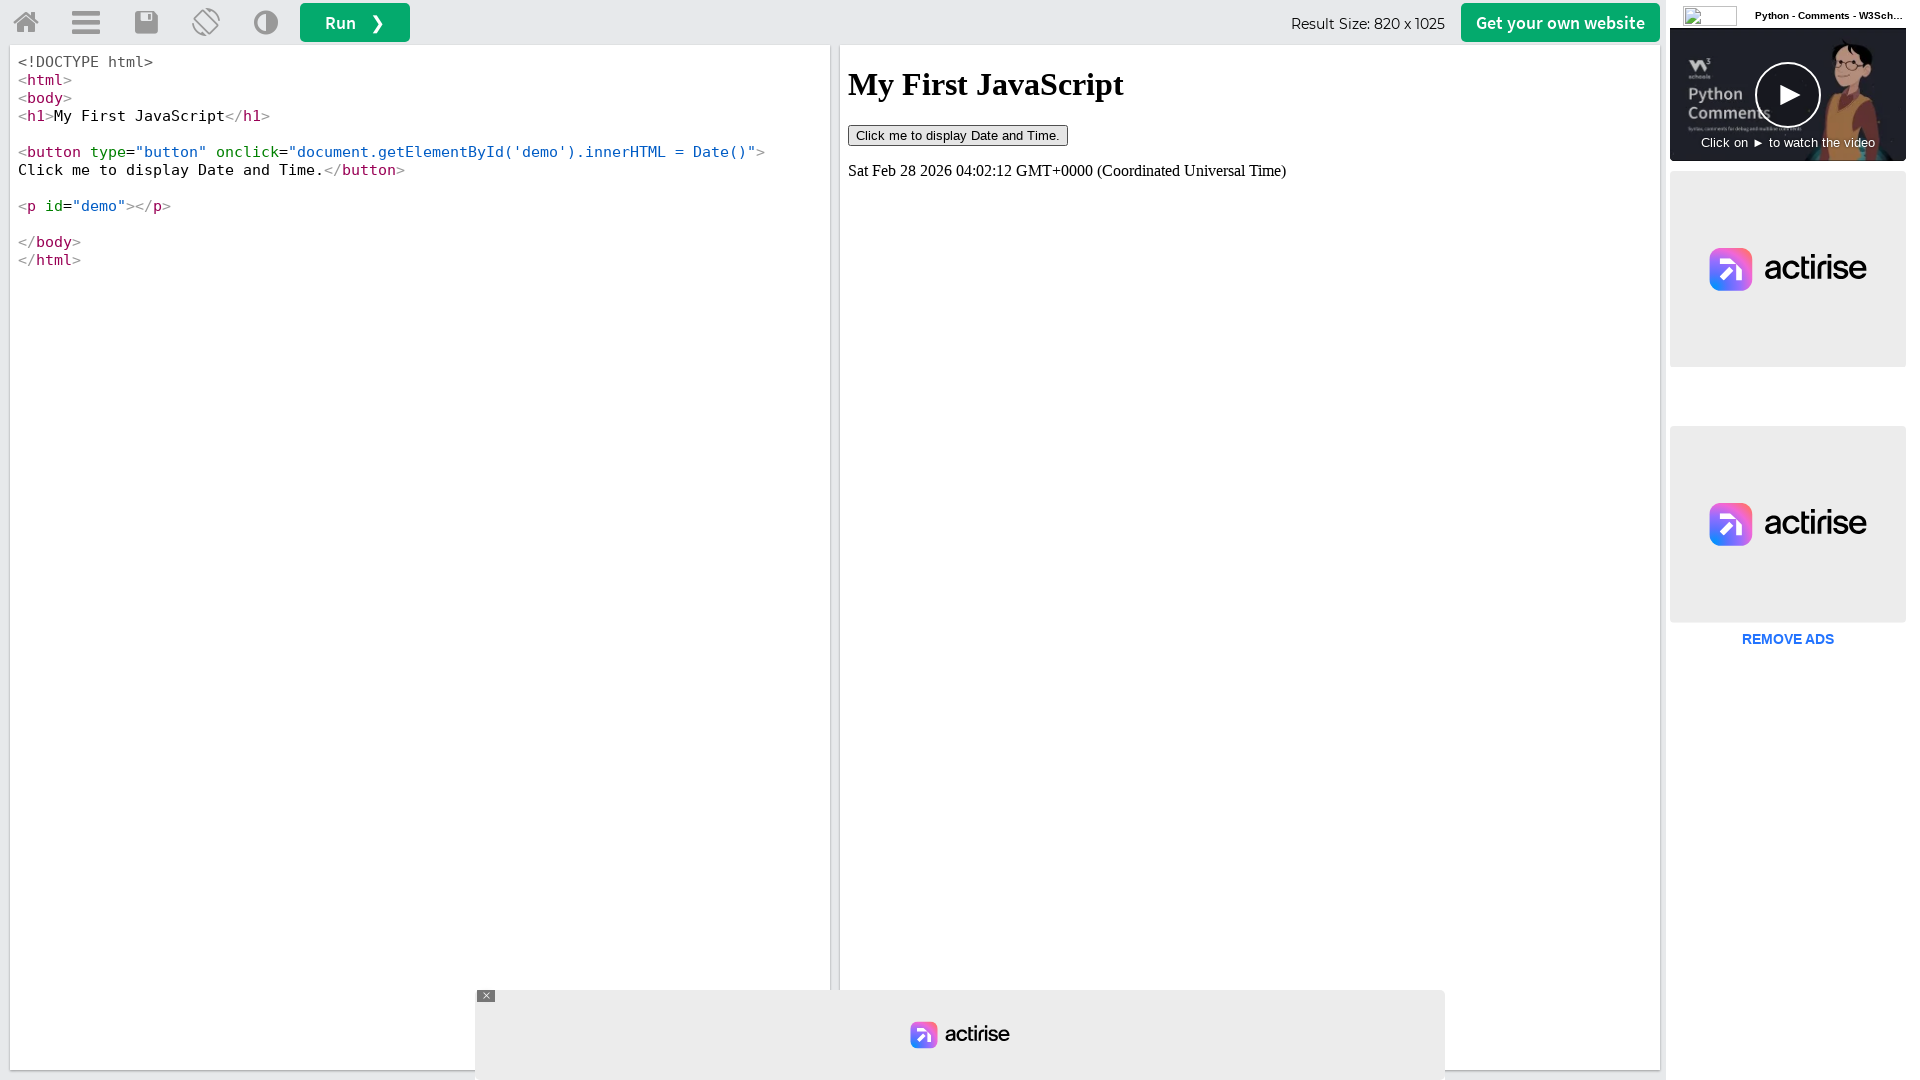

Waited 2 seconds for button action to complete
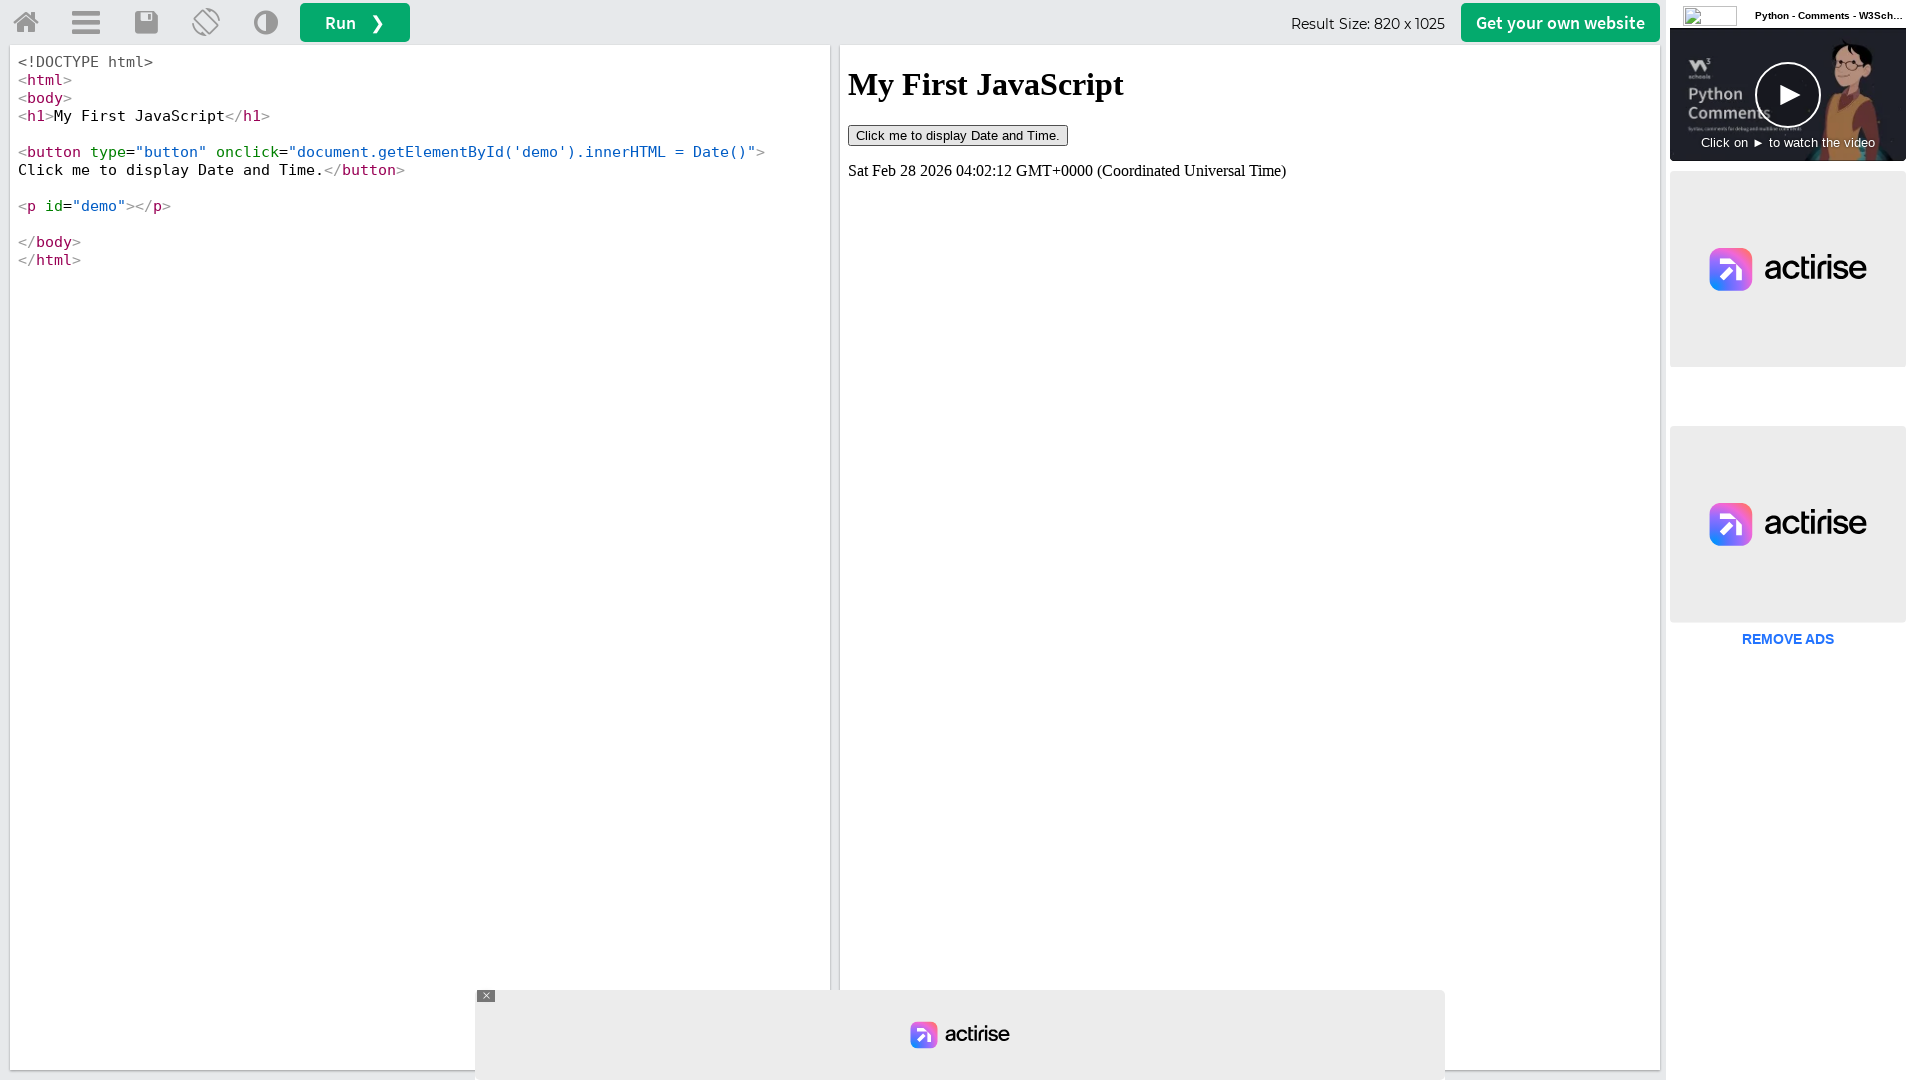

Clicked 'Change Theme' button in main content at (266, 23) on (//a[@title='Change Theme'])[1]
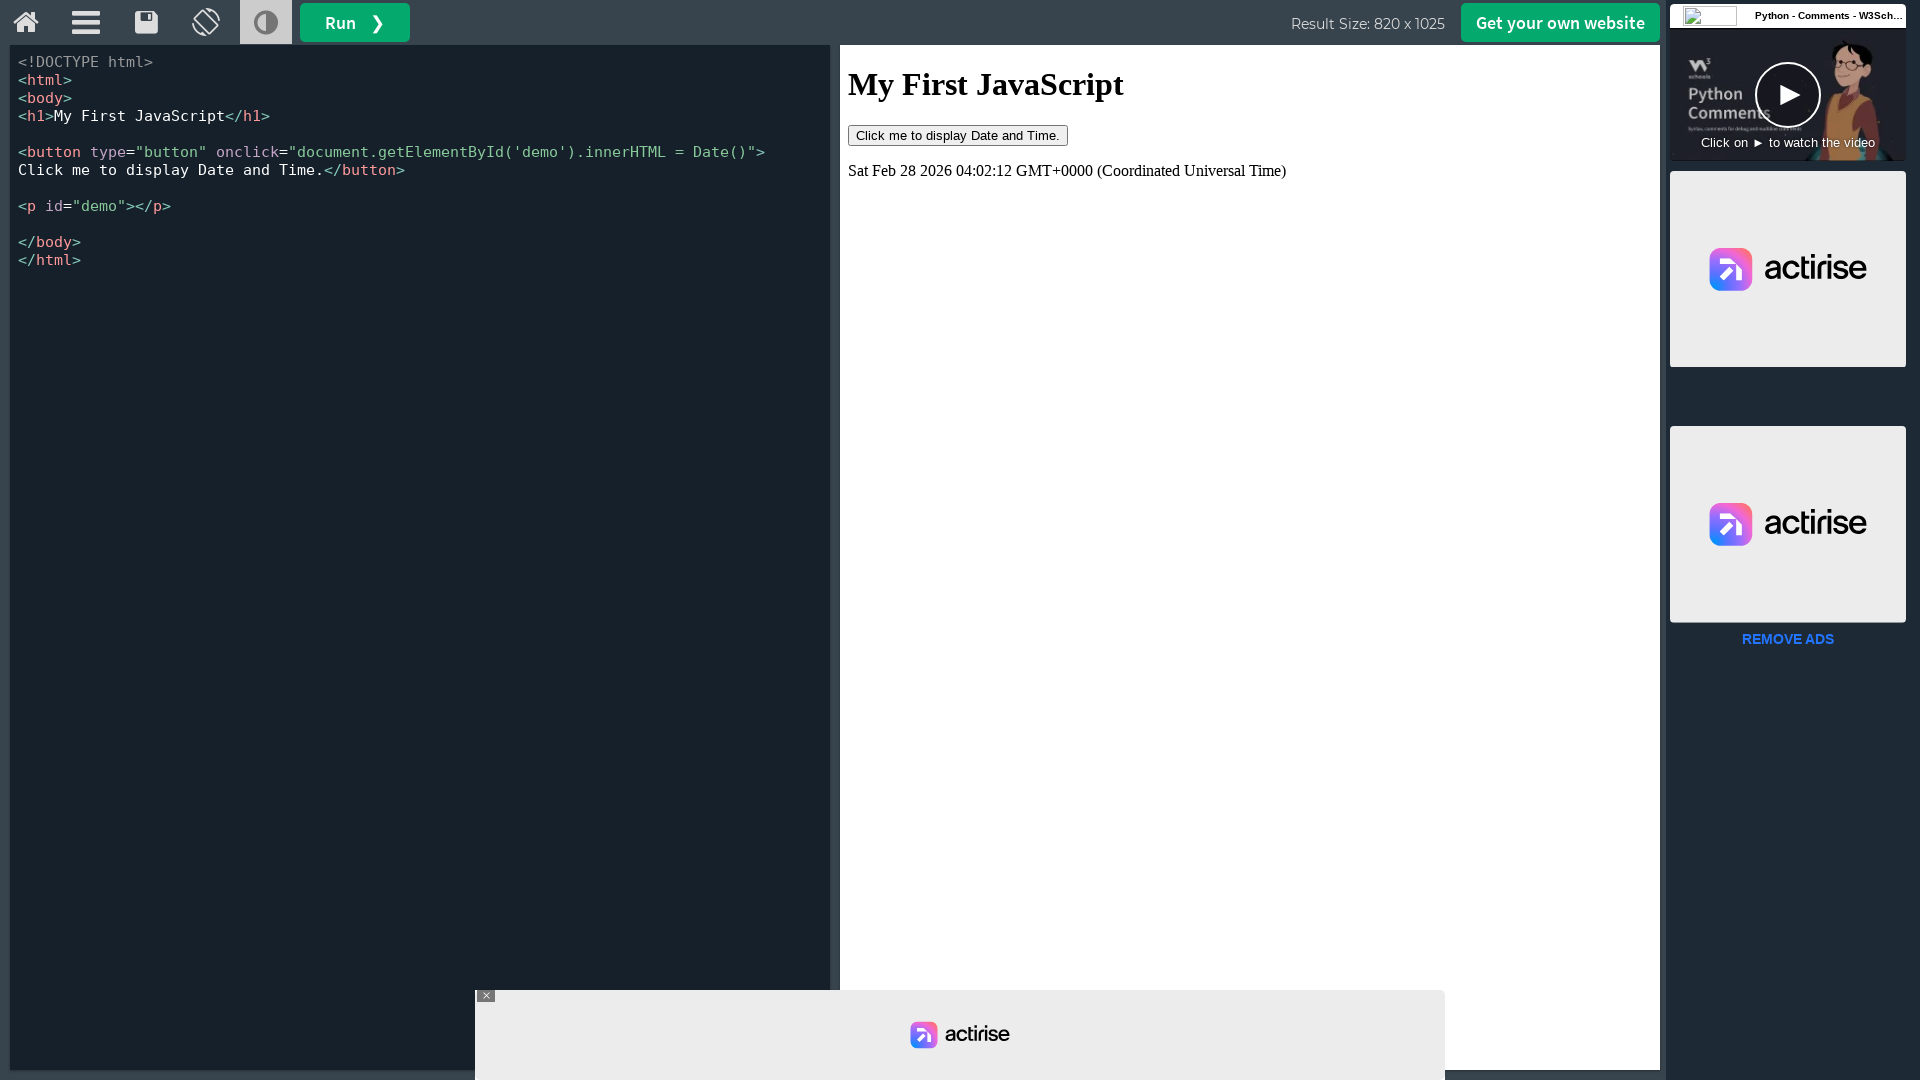

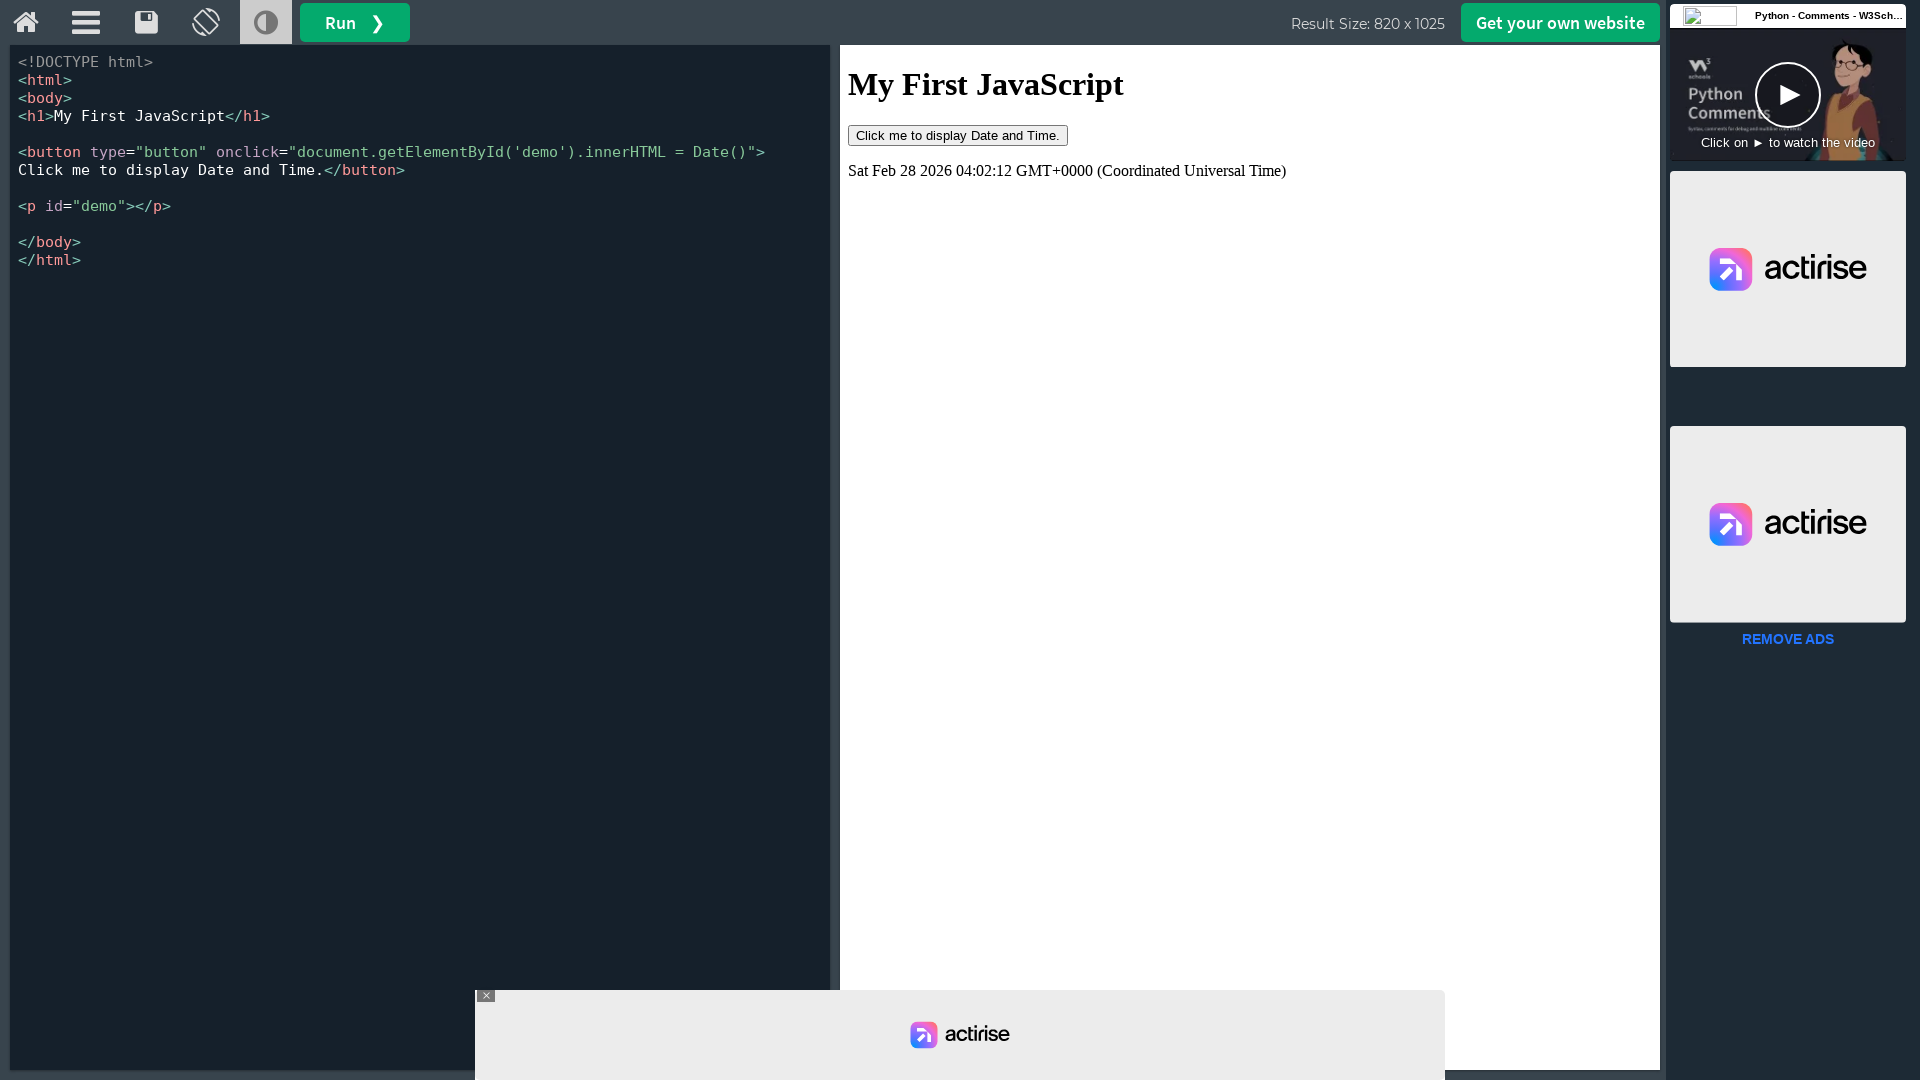